Navigates to a page, clicks a link with a mathematically calculated text value, then fills out a form with personal information (first name, last name, city, country) and submits it.

Starting URL: http://suninjuly.github.io/find_link_text

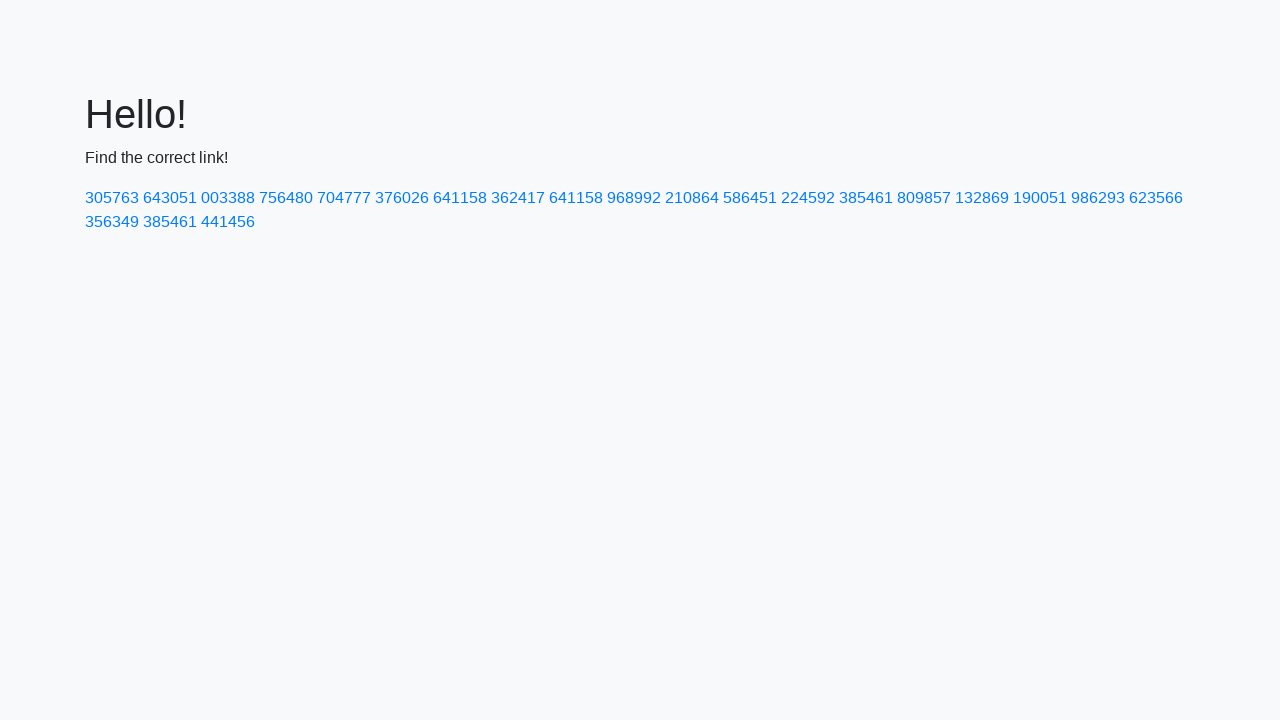

Clicked link with mathematically calculated text value: 224592 at (808, 198) on text=224592
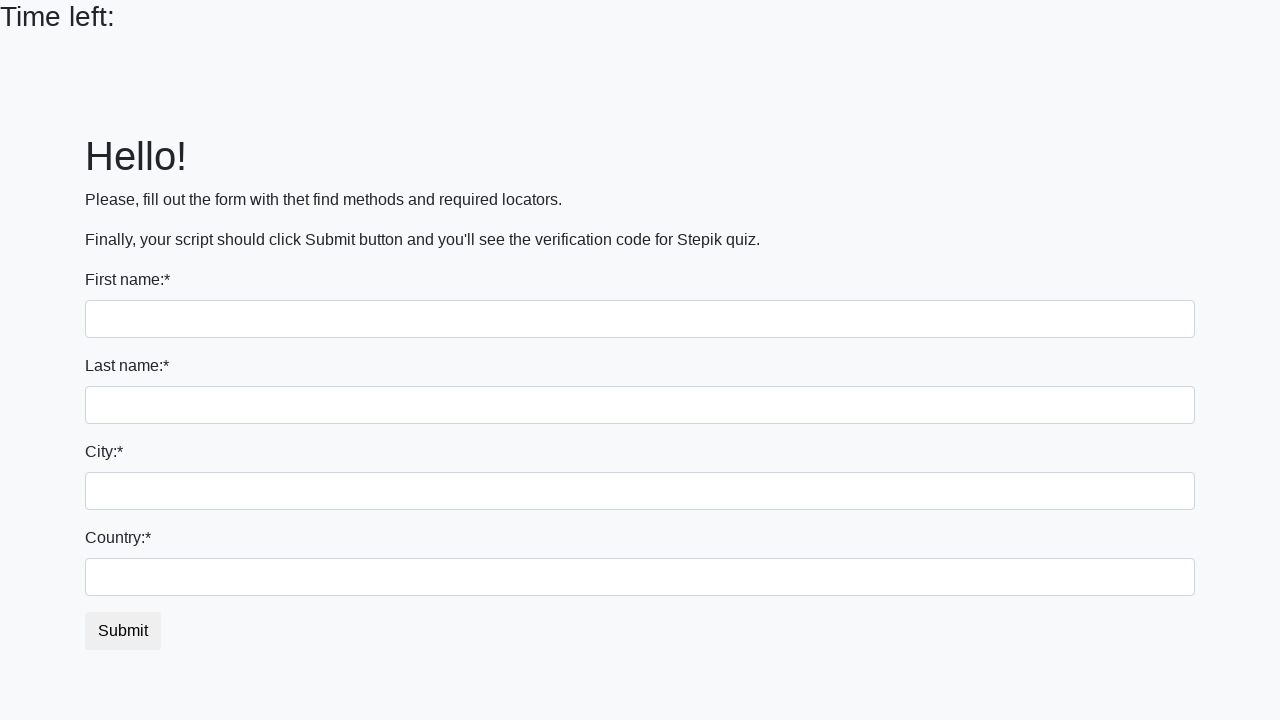

Filled first name field with 'Ivan' on input
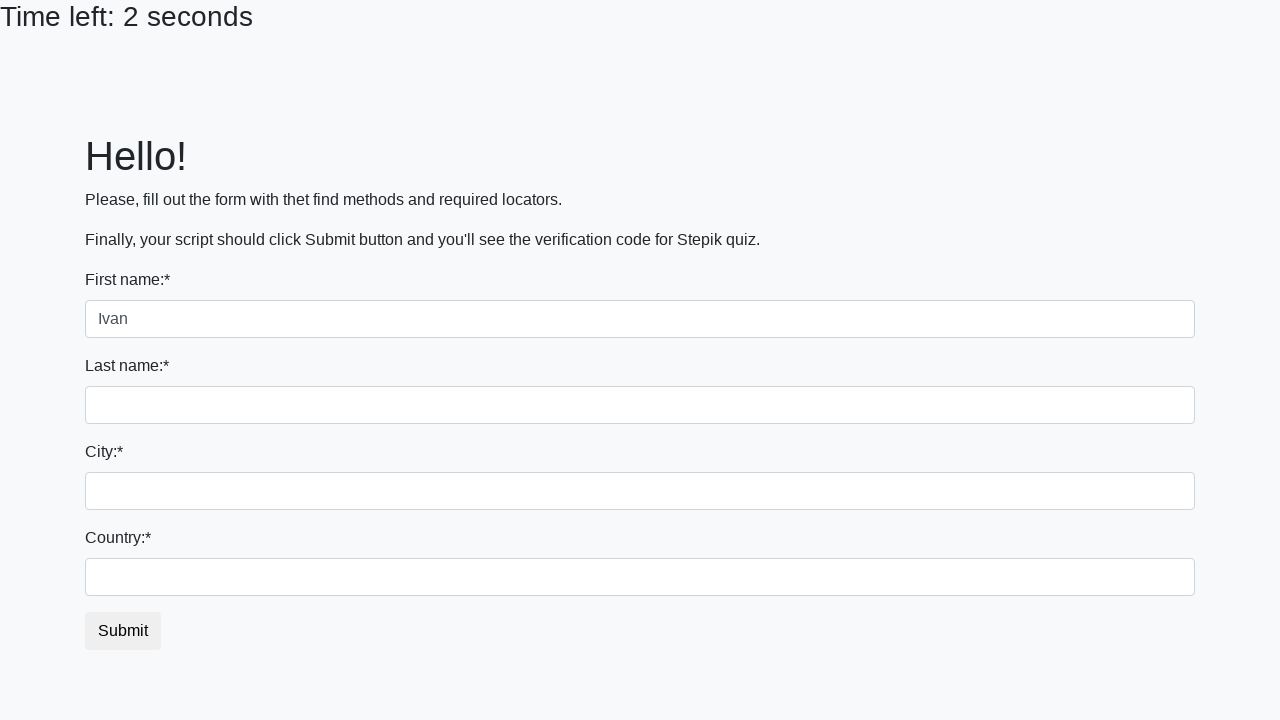

Filled last name field with 'Petrov' on input[name='last_name']
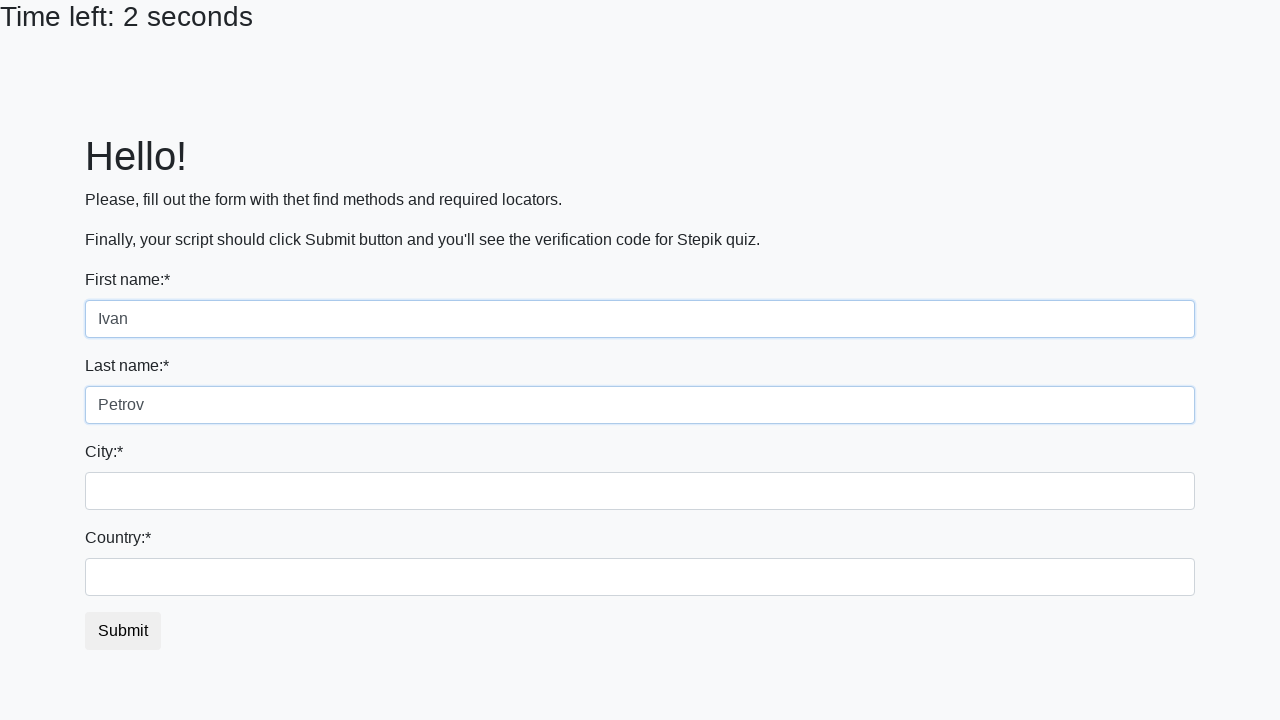

Filled city field with 'Smolensk' on .city
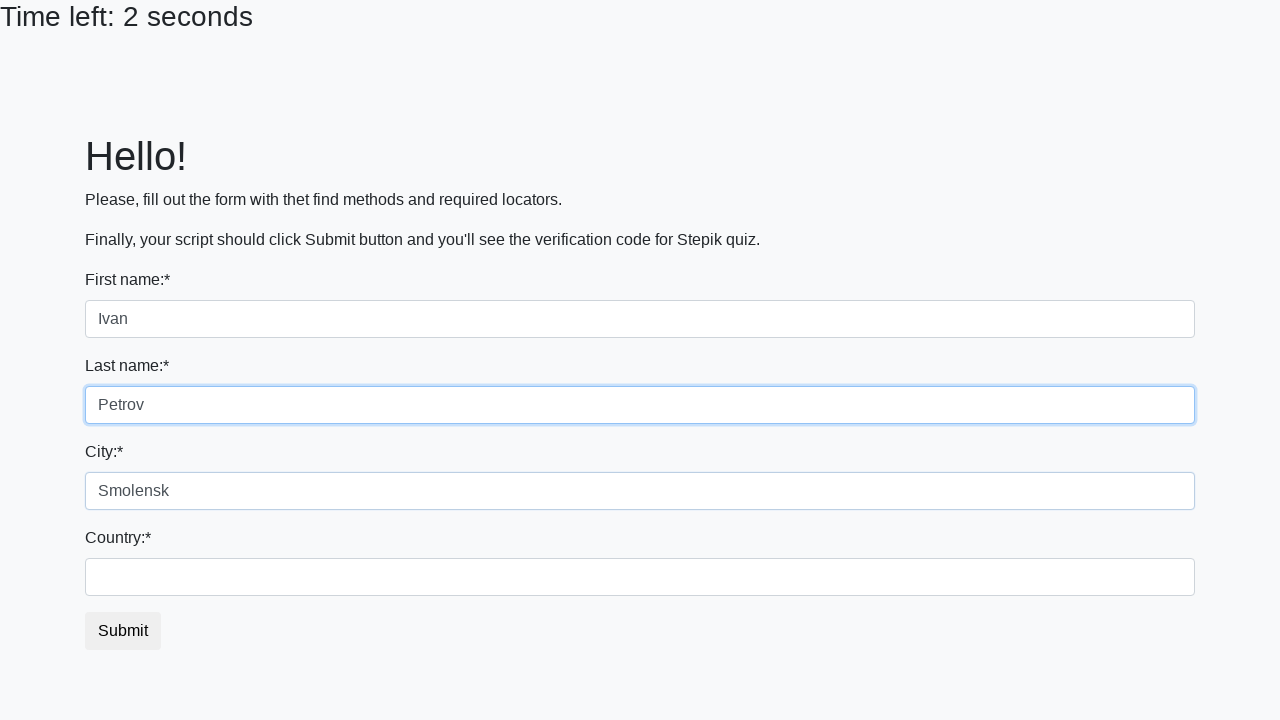

Filled country field with 'Russia' on #country
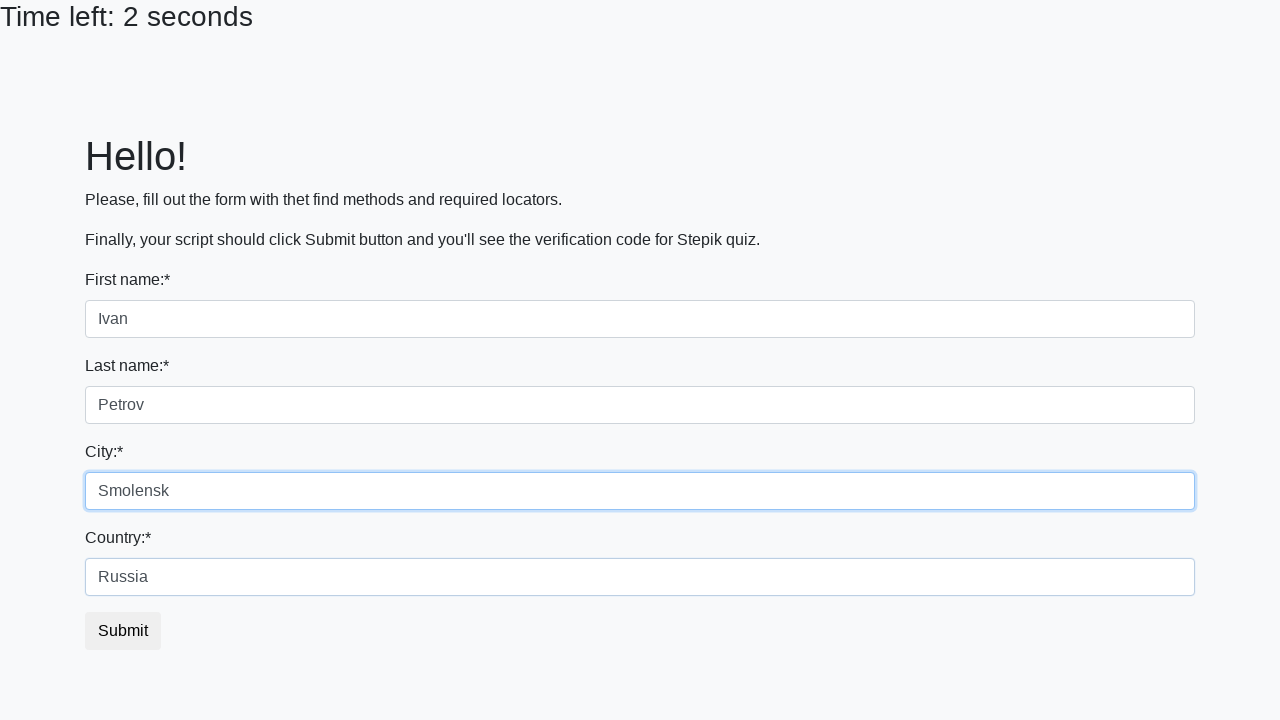

Clicked submit button to complete form submission at (123, 631) on button.btn
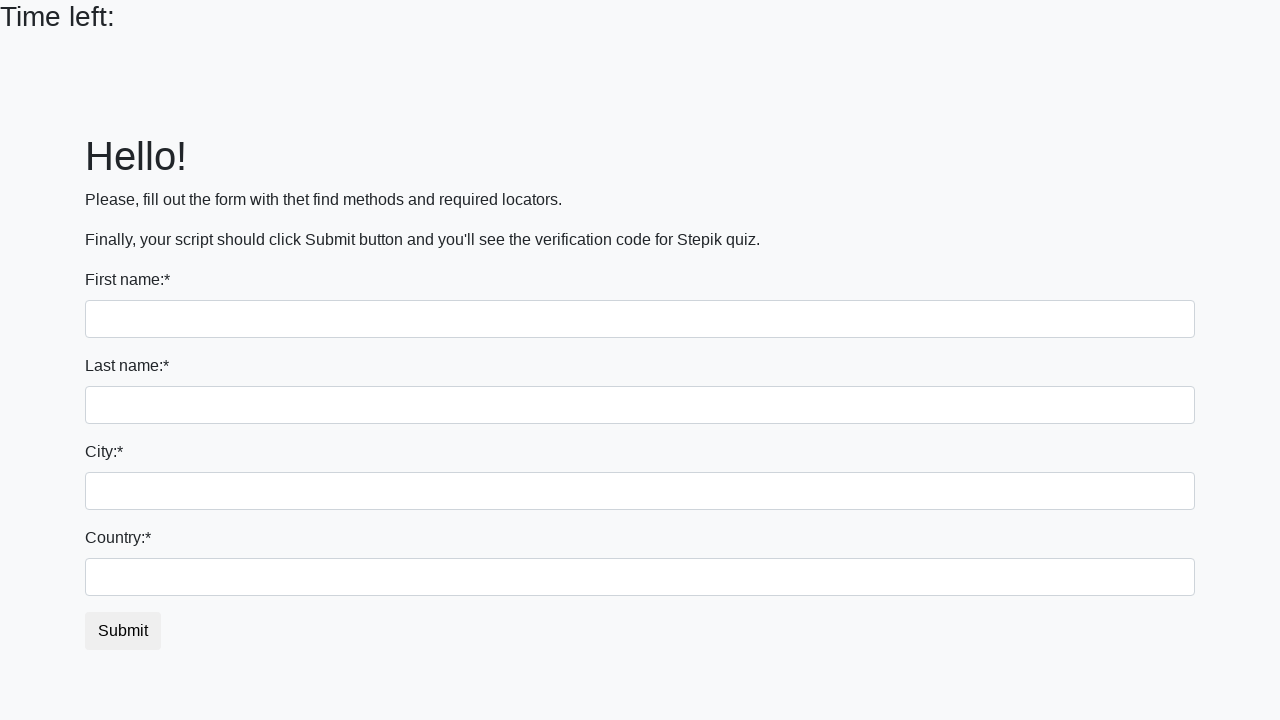

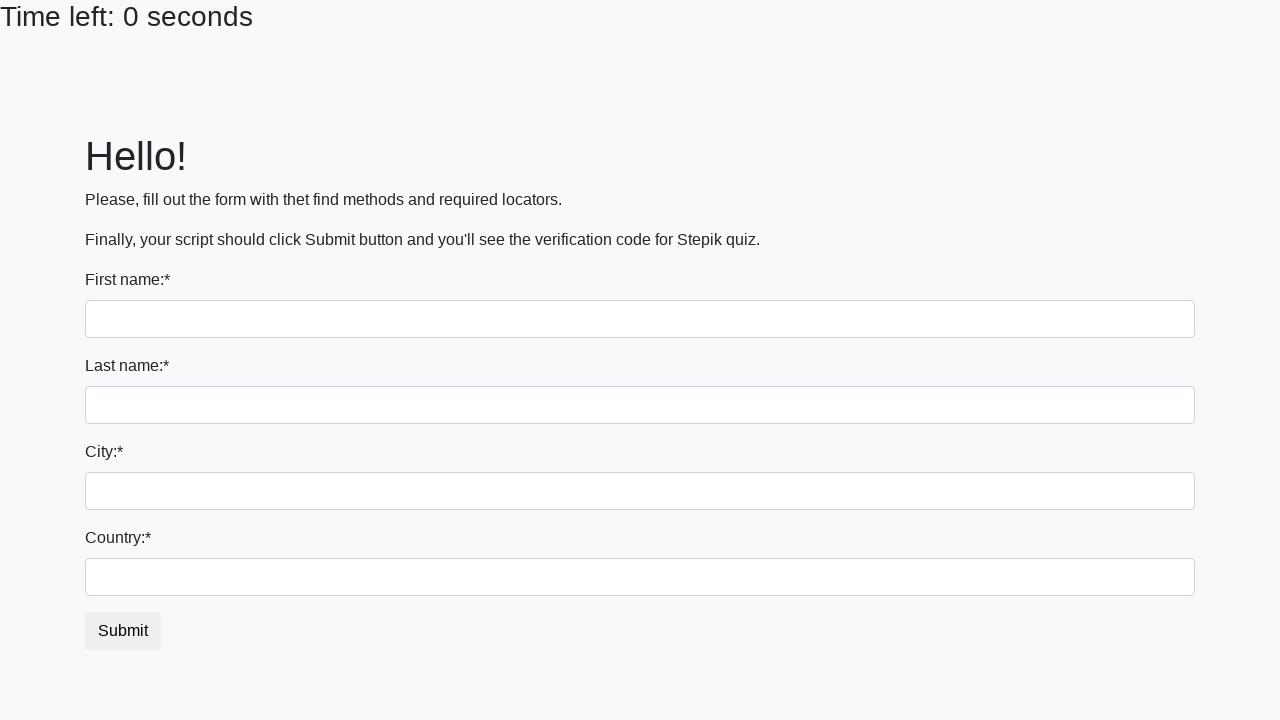